Tests double-click functionality by performing a double-click action on a button and verifying the resulting message is displayed

Starting URL: https://demoqa.com/buttons

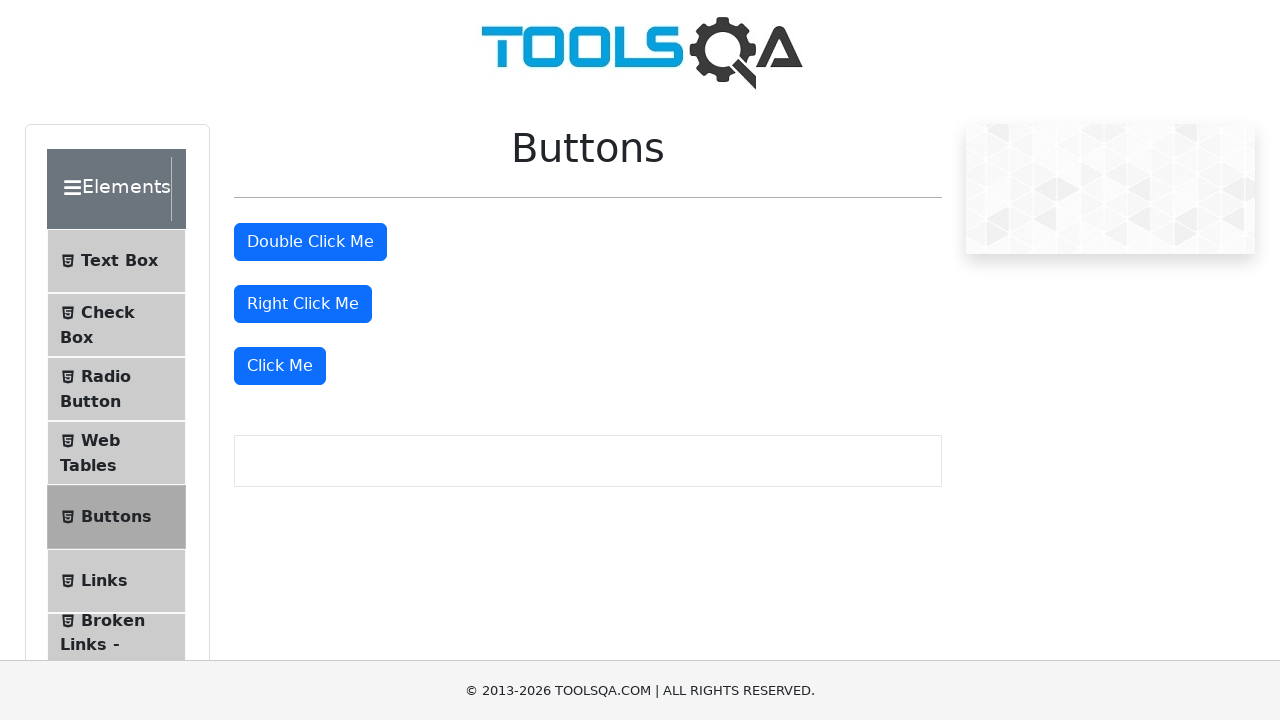

Double-clicked the double-click button at (310, 242) on #doubleClickBtn
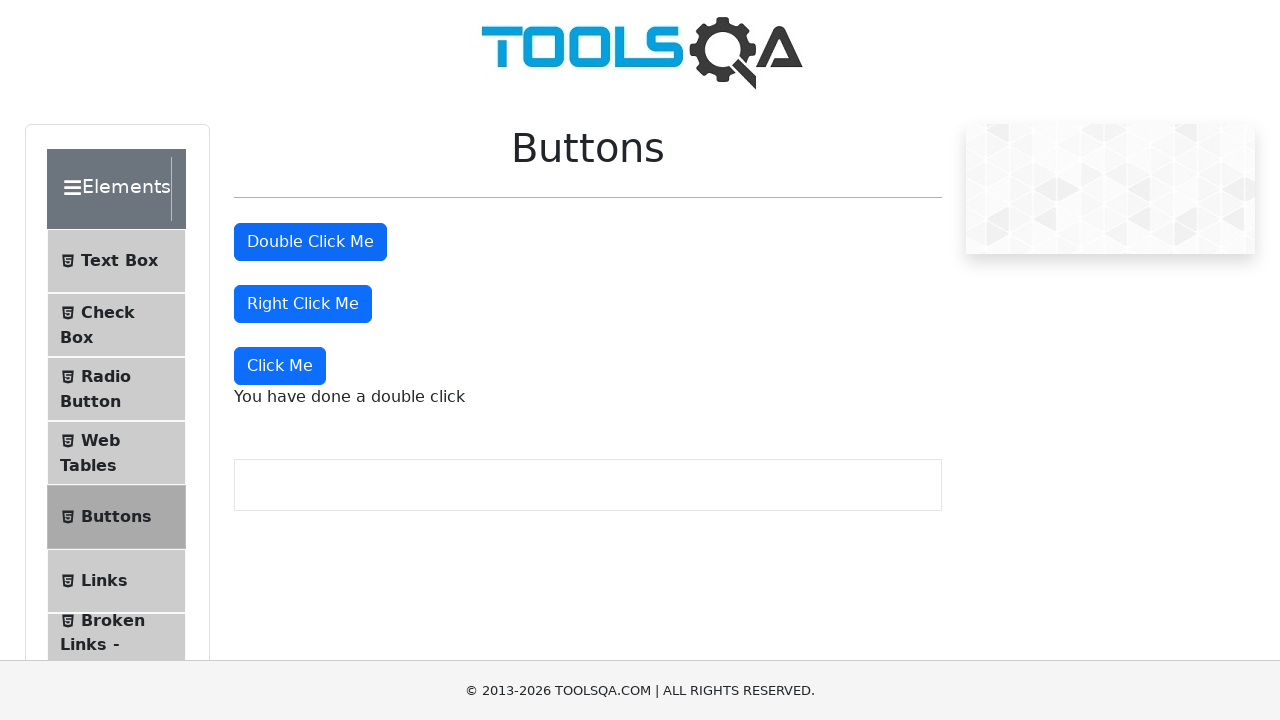

Double-click message appeared and is visible
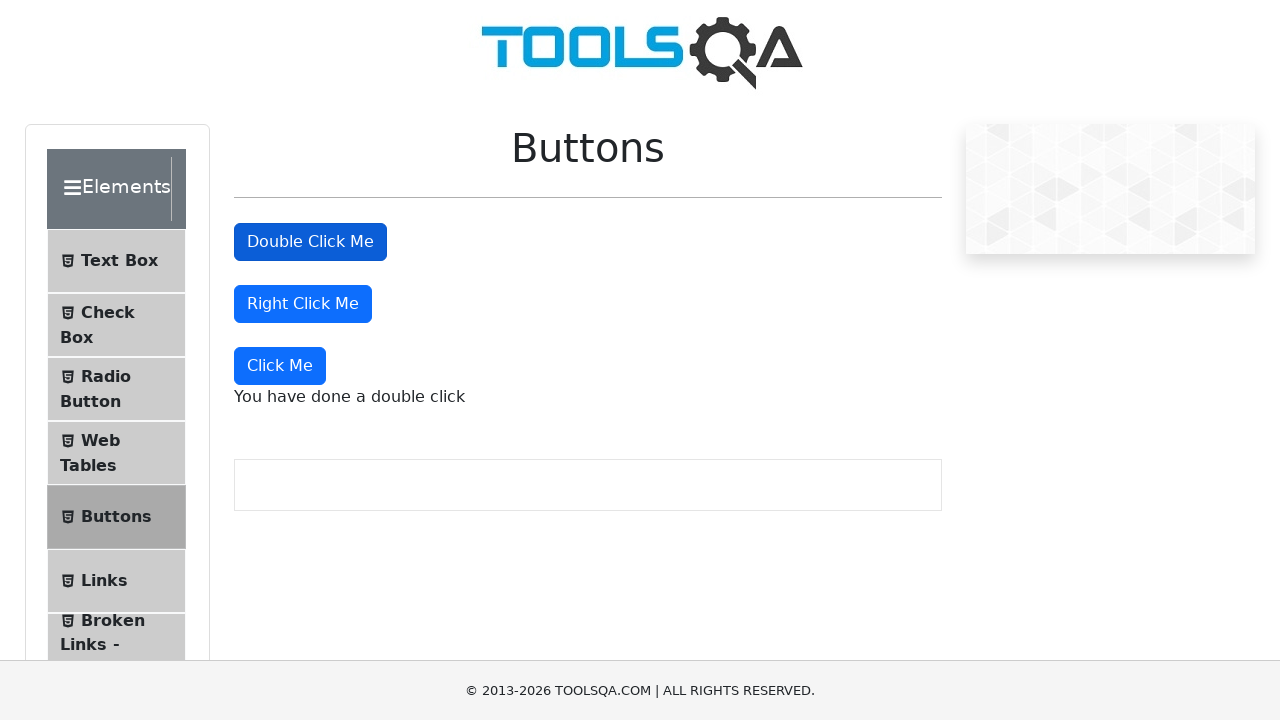

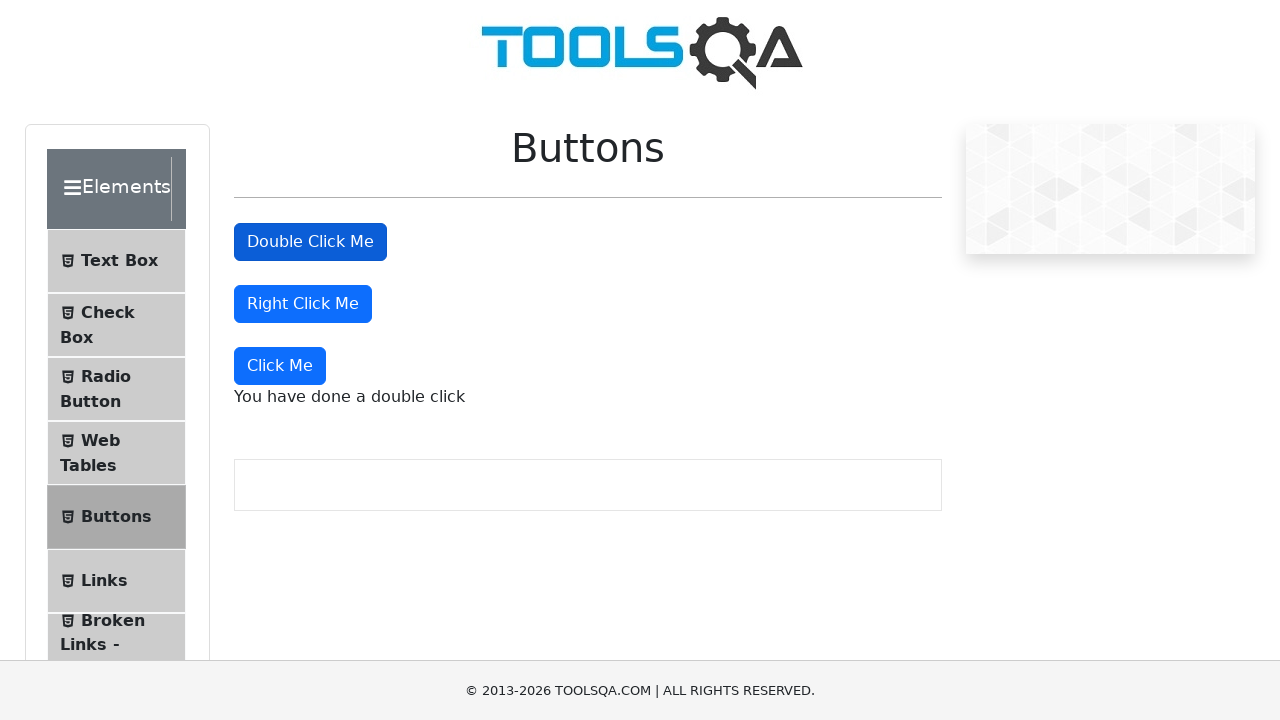